Tests various alert interactions including simple alerts, confirm dialogs, prompt alerts, and sweet alerts by accepting, dismissing, and entering text

Starting URL: https://leafground.com/alert.xhtml

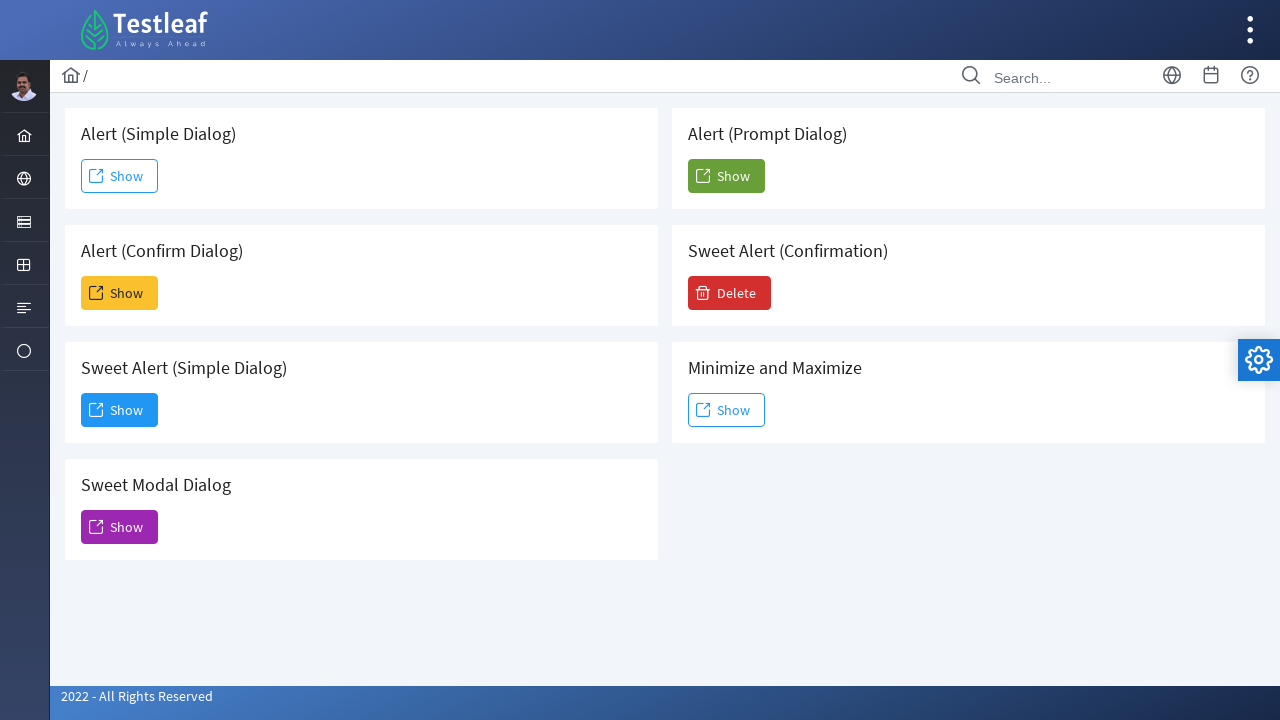

Clicked first Show button to trigger simple alert at (120, 176) on (//span[text()='Show'])[1]
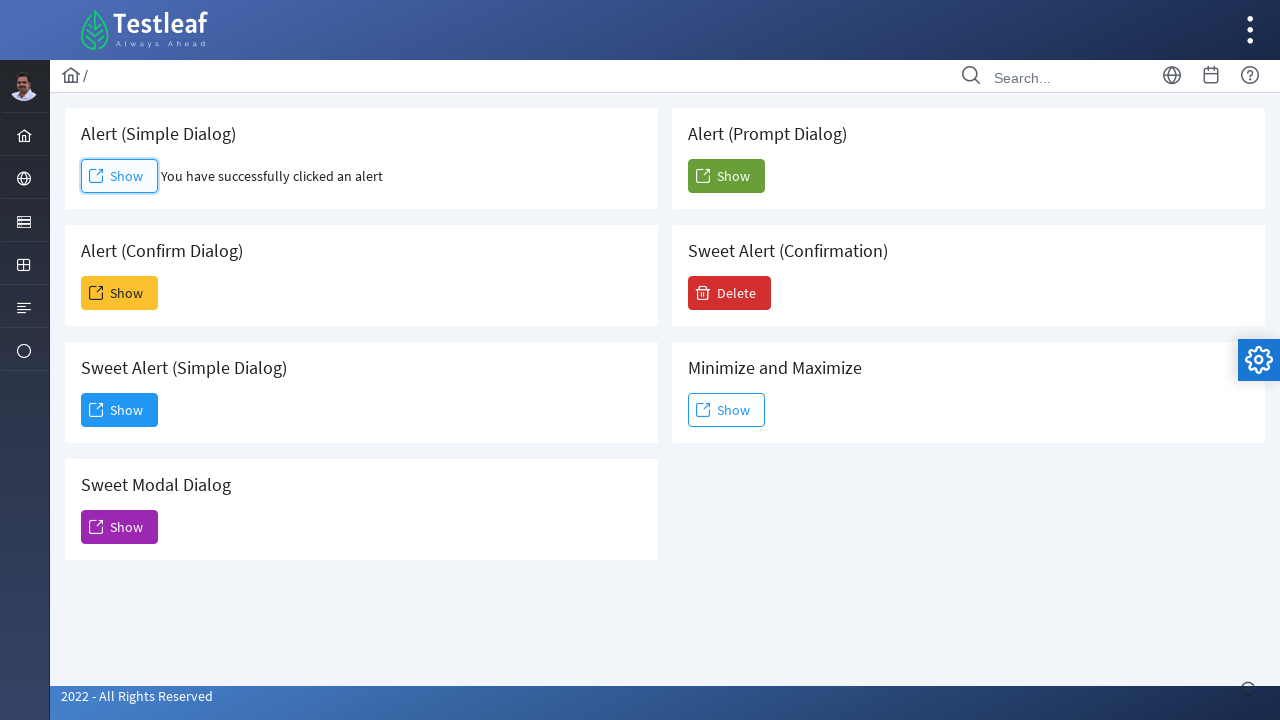

Set up dialog handler to accept simple alert
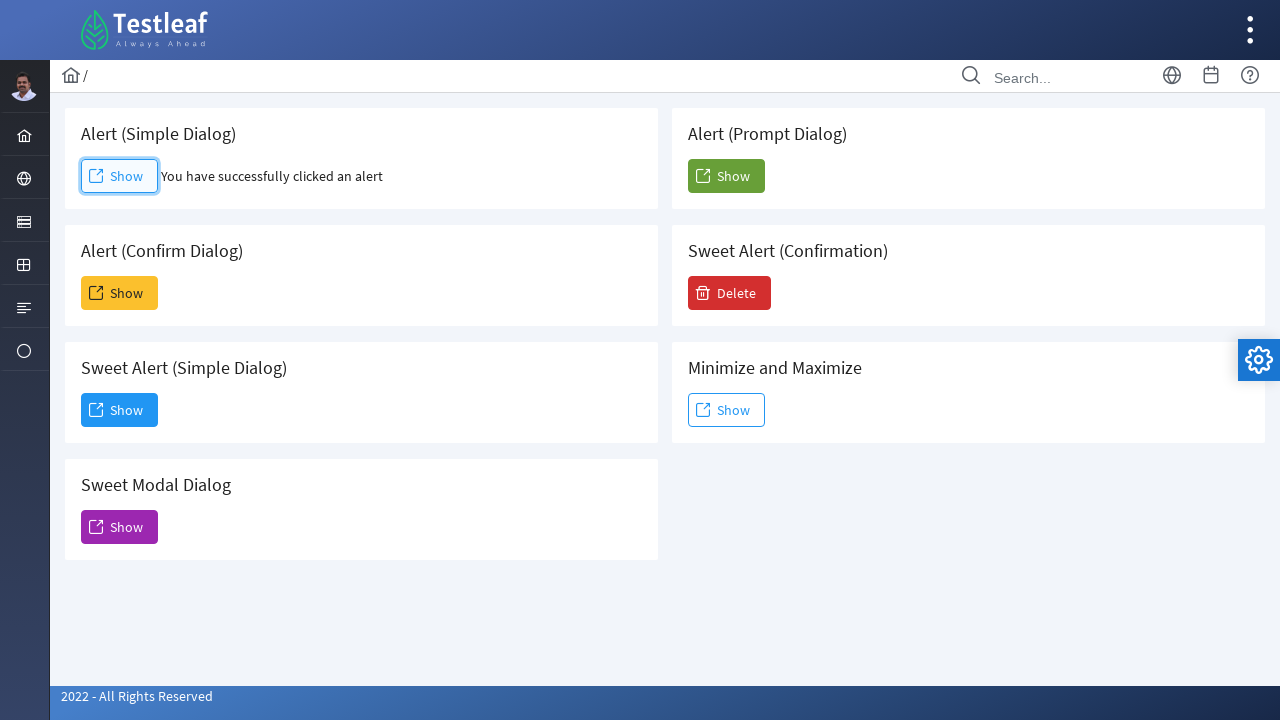

Waited for simple alert to be processed
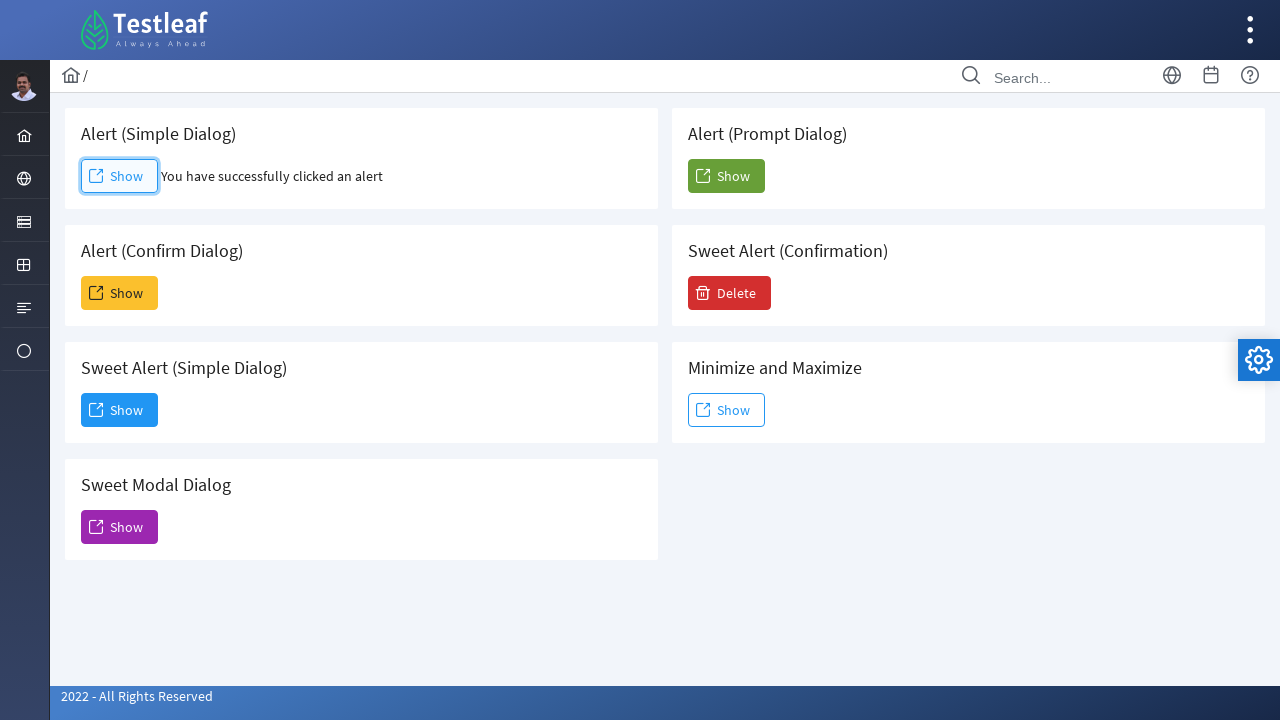

Clicked second Show button to trigger confirm alert at (120, 293) on (//span[text()='Show'])[2]
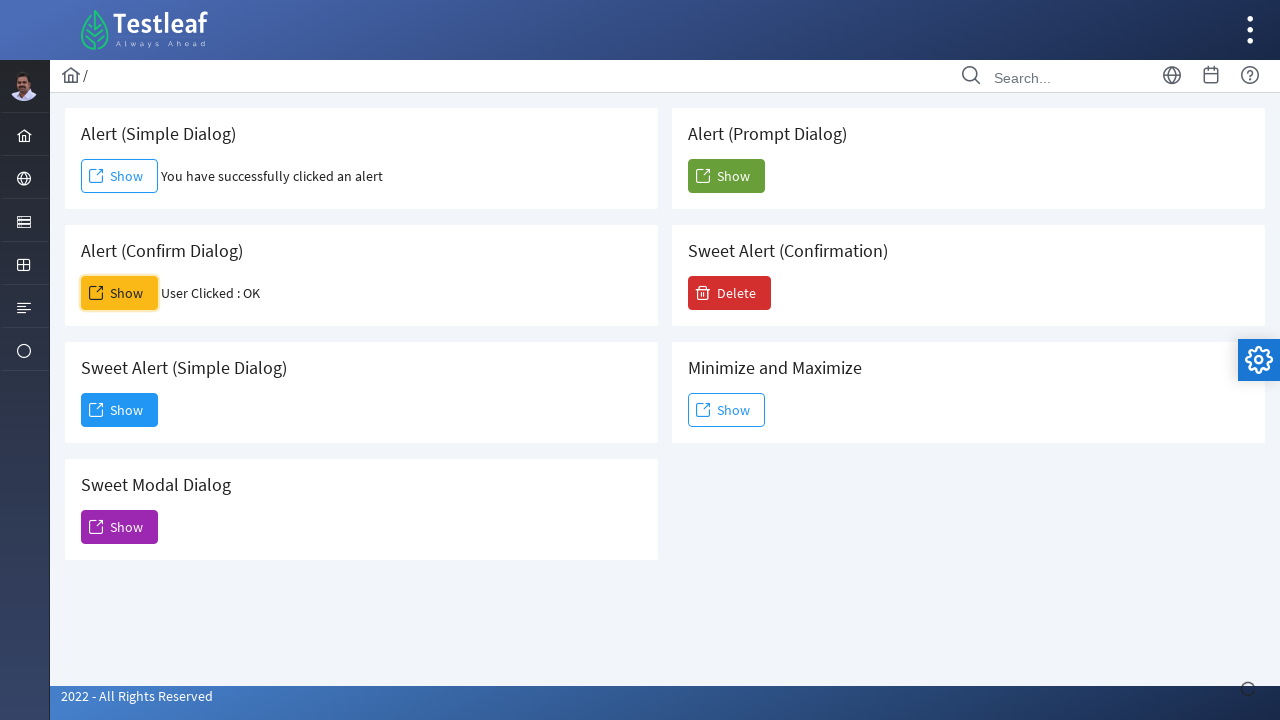

Set up dialog handler to dismiss confirm alert
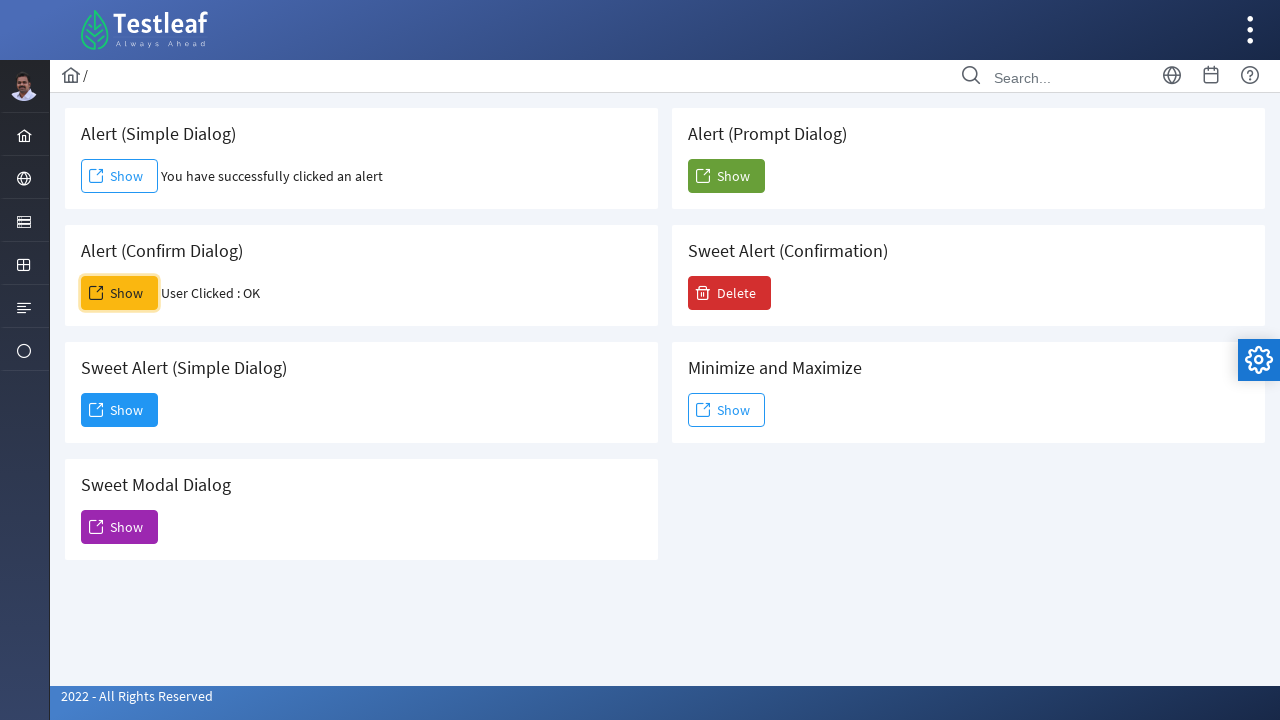

Waited for confirm alert to be processed
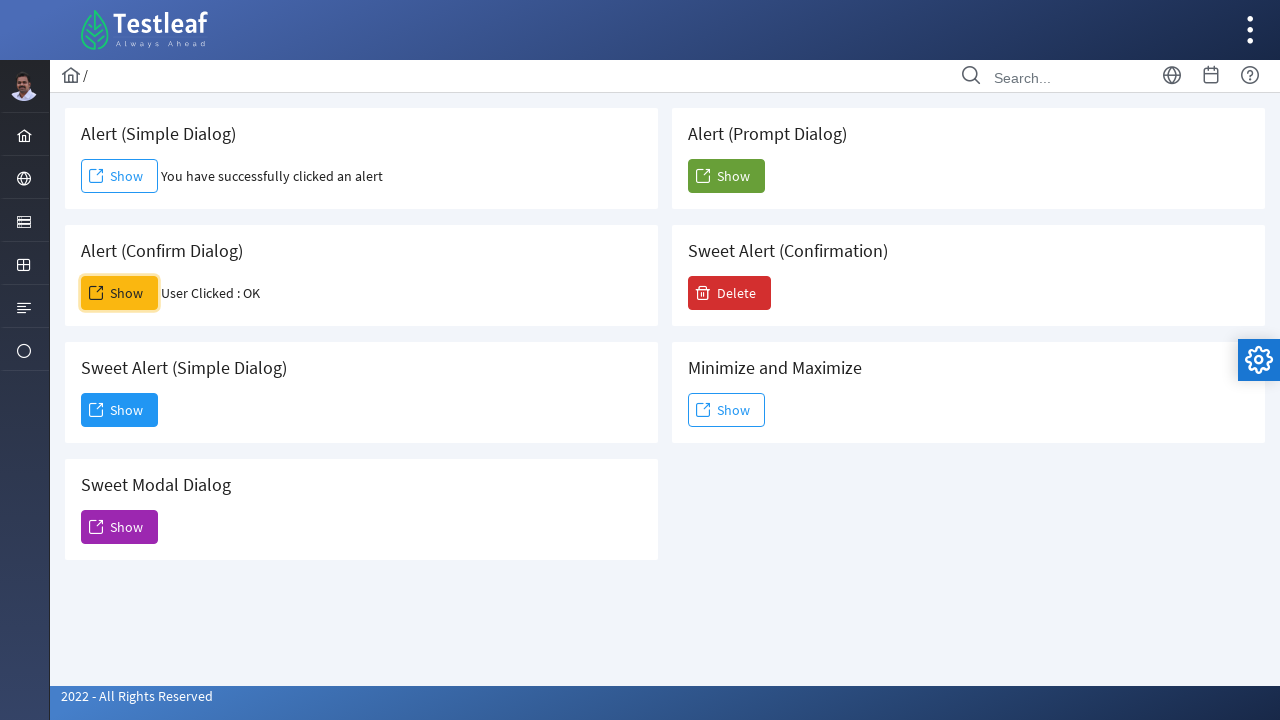

Clicked fifth Show button to trigger prompt alert at (726, 176) on (//span[text()='Show'])[5]
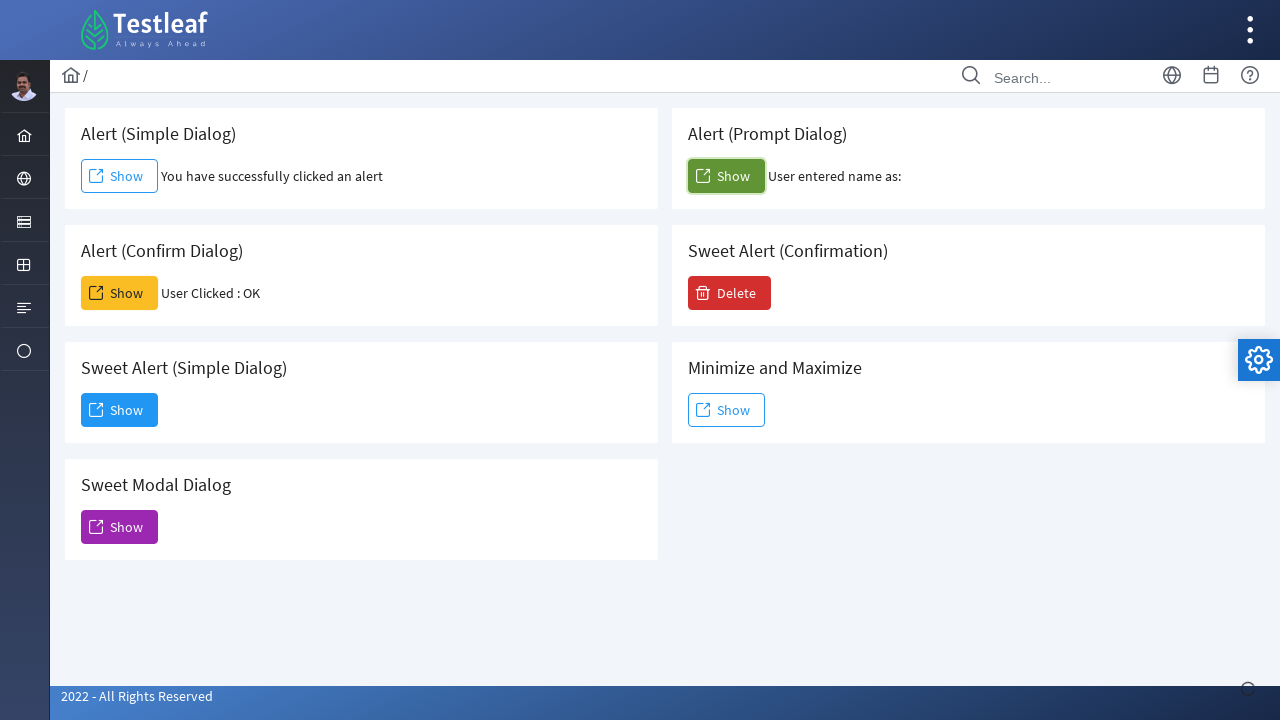

Set up dialog handler to enter text 'TestLeaf' in prompt alert
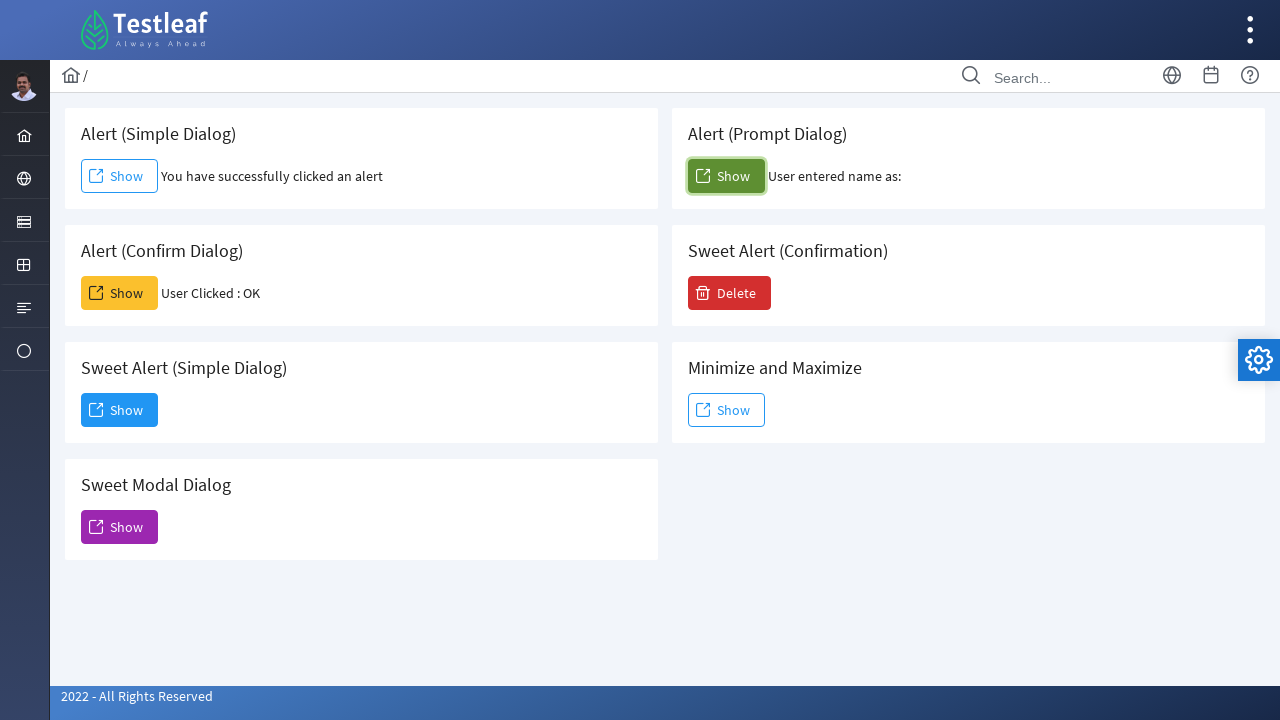

Waited for prompt alert to be processed
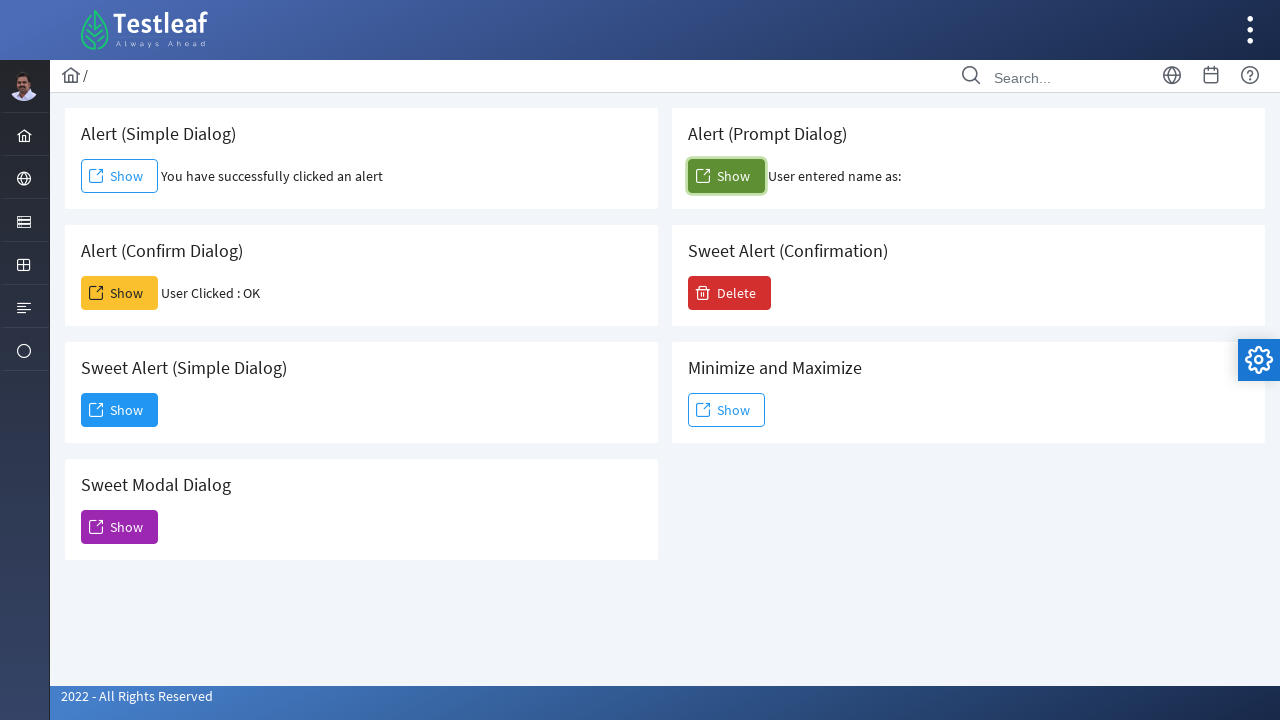

Clicked Delete button to trigger sweet alert at (730, 293) on xpath=//span[text()='Delete']
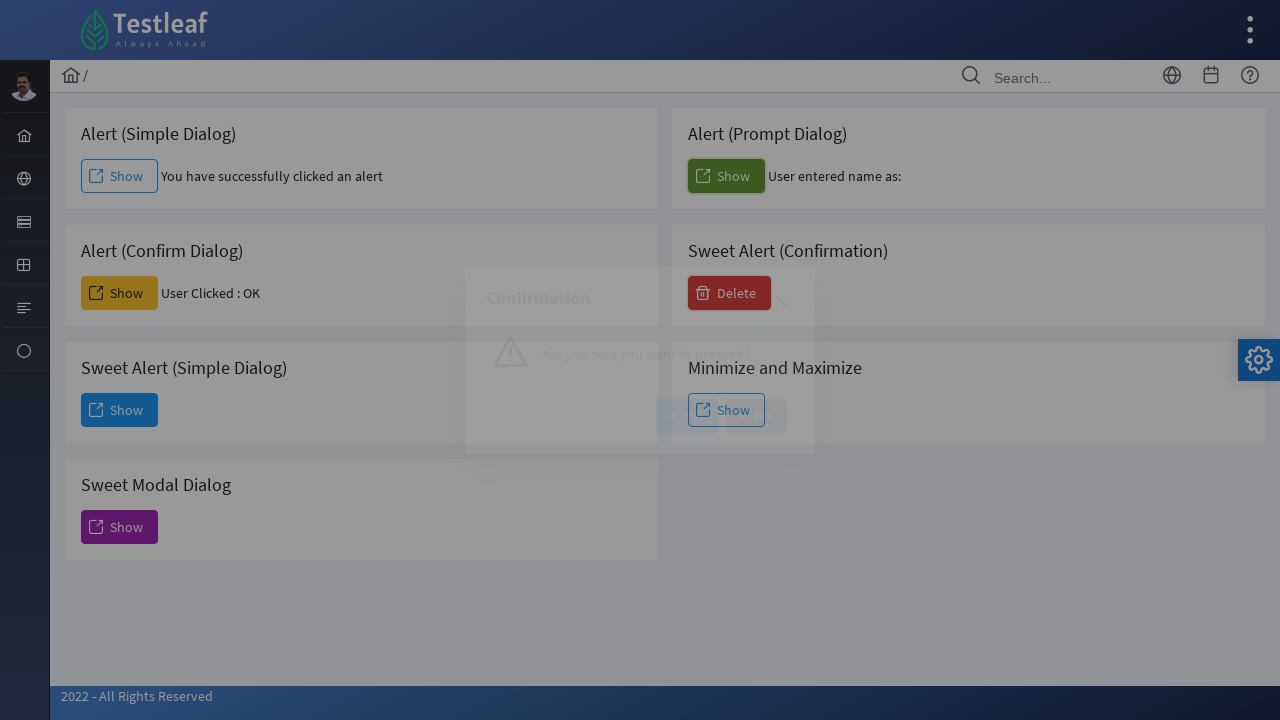

Set up dialog handler to accept sweet alert
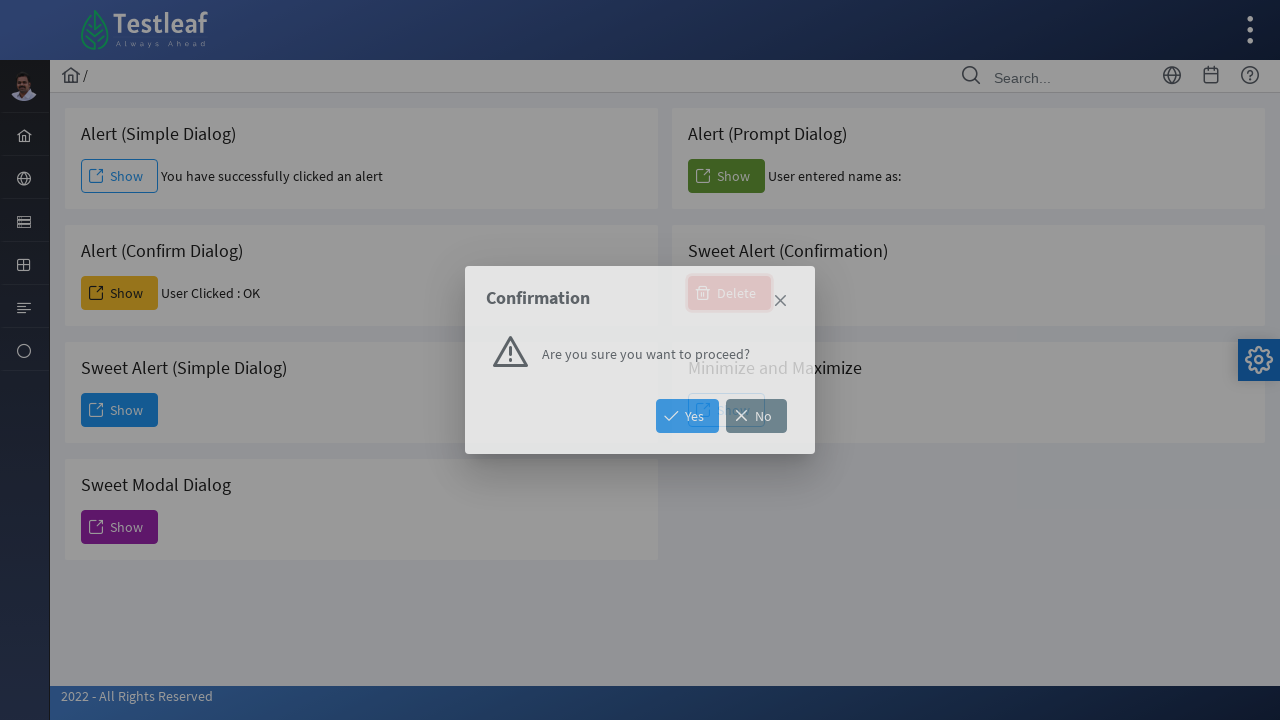

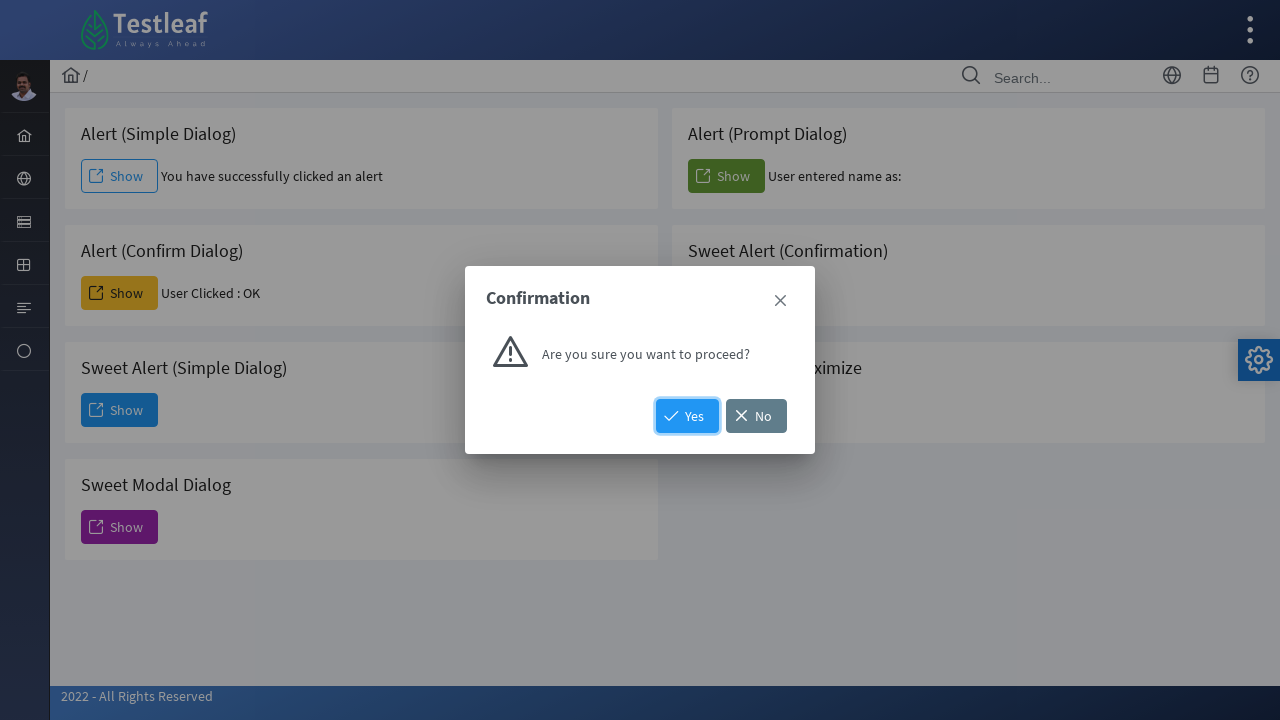